Tests clicking the Elements card on the DemoQA homepage and verifies navigation to the Elements page

Starting URL: https://demoqa.com/

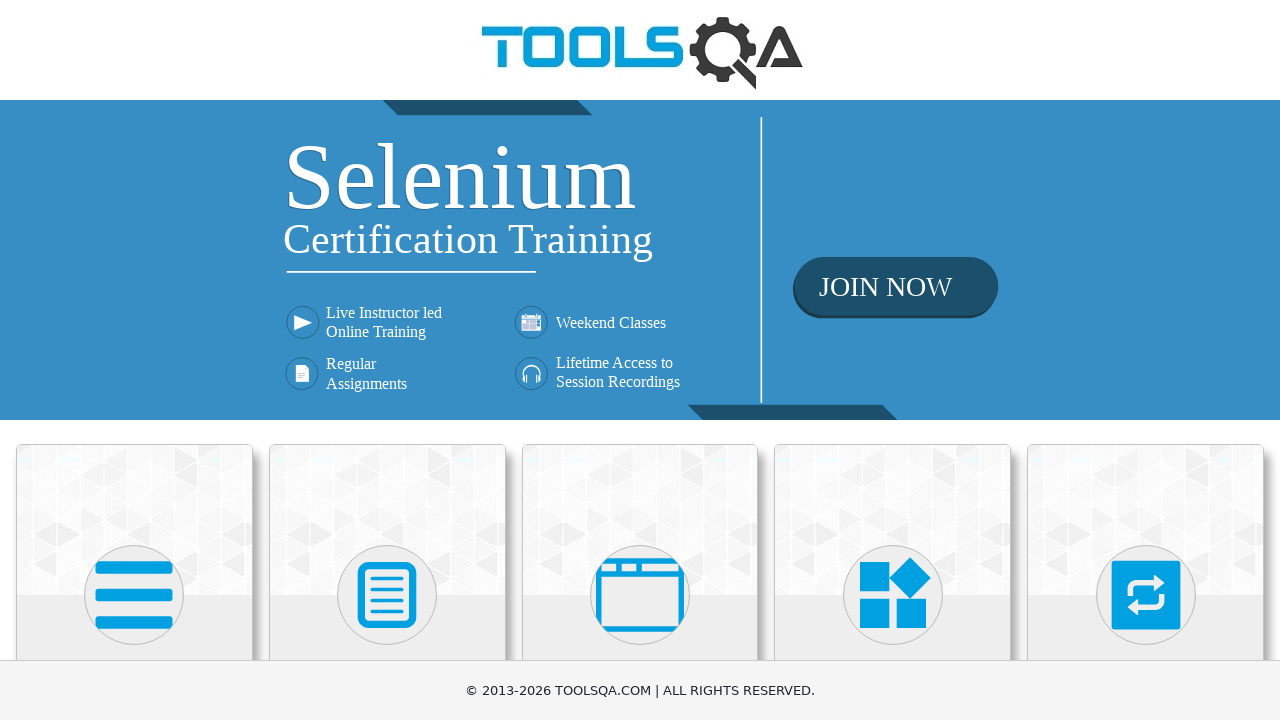

DemoQA homepage loaded and DOM content ready
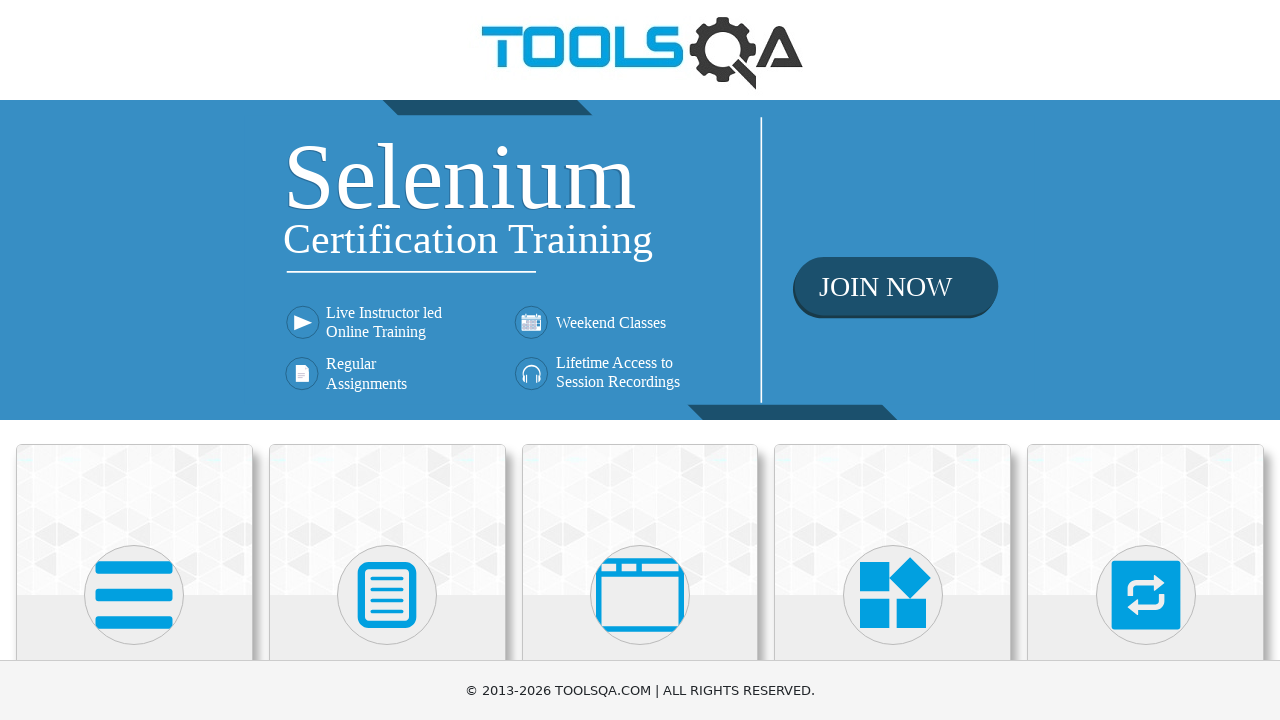

Scrolled down 300px to reveal card elements
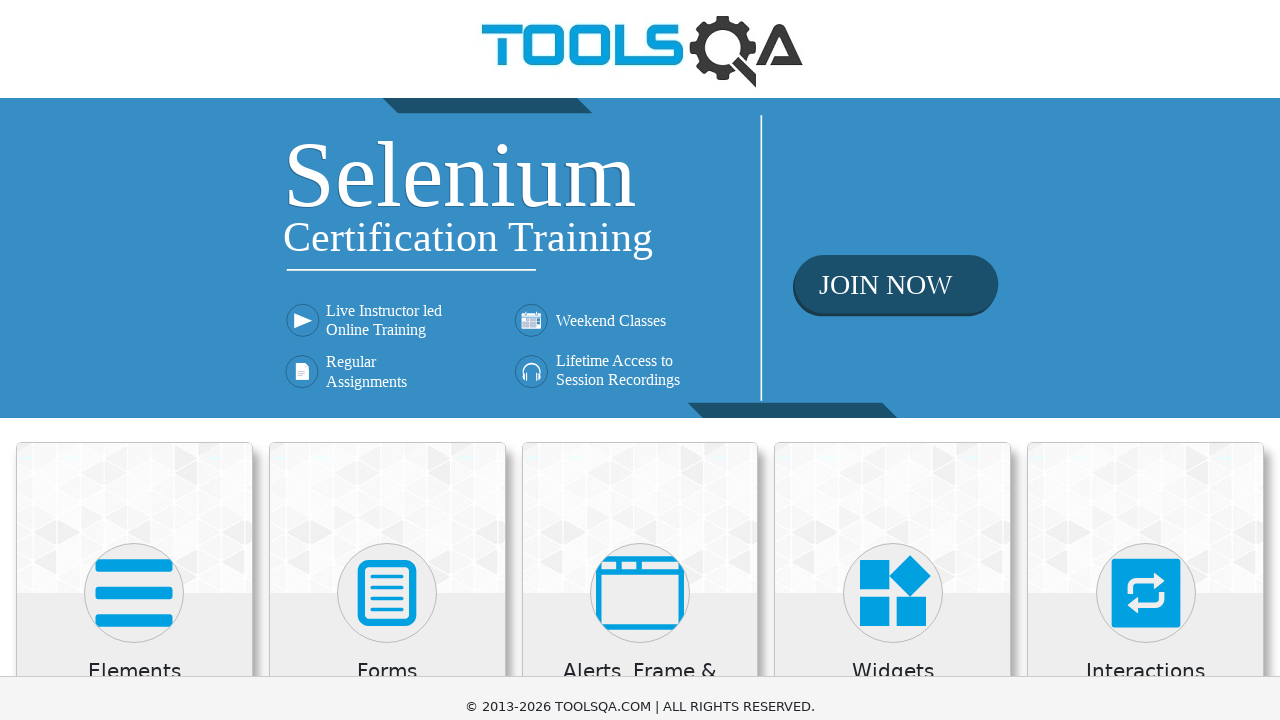

Clicked the Elements card at (134, 377) on div.card-body:has-text('Elements')
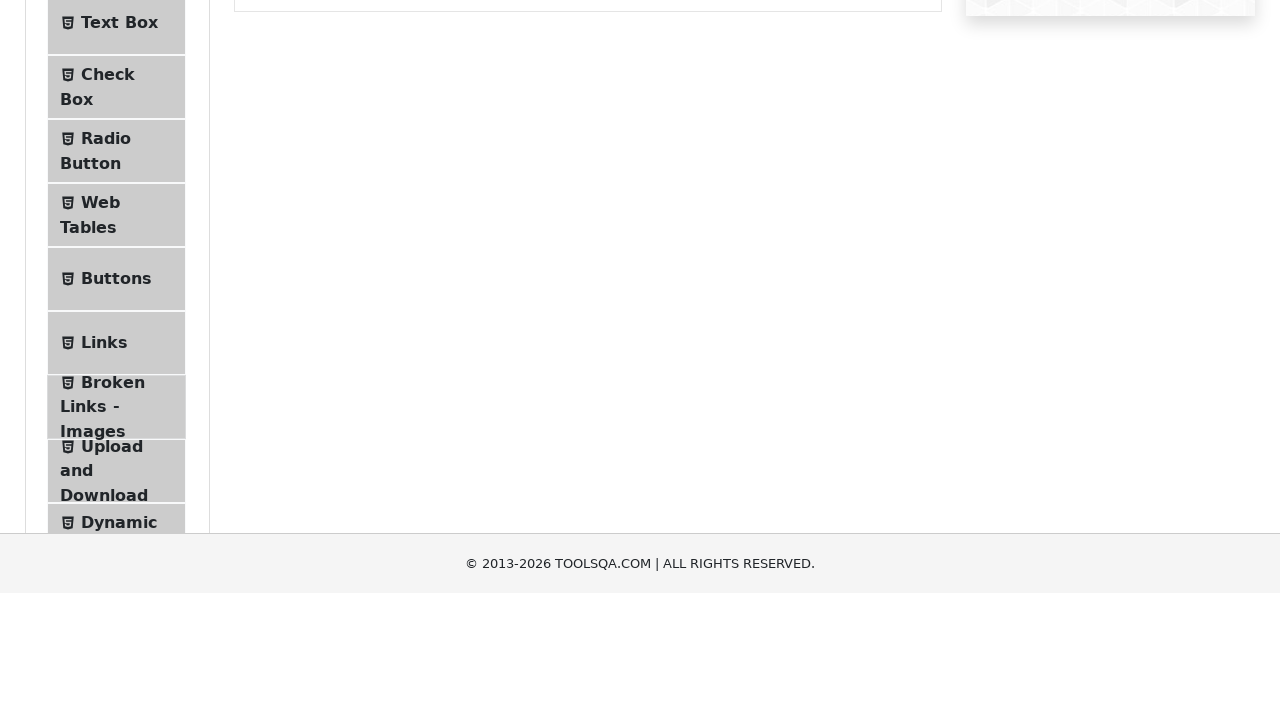

Successfully navigated to Elements page
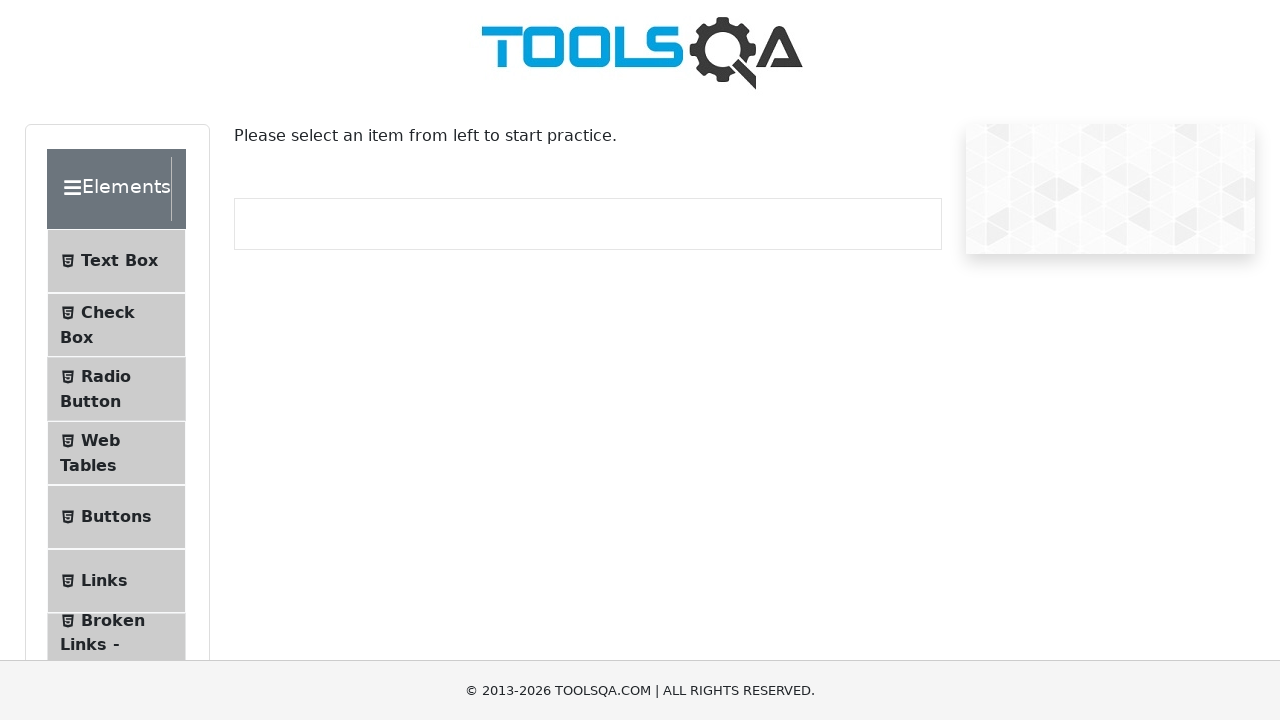

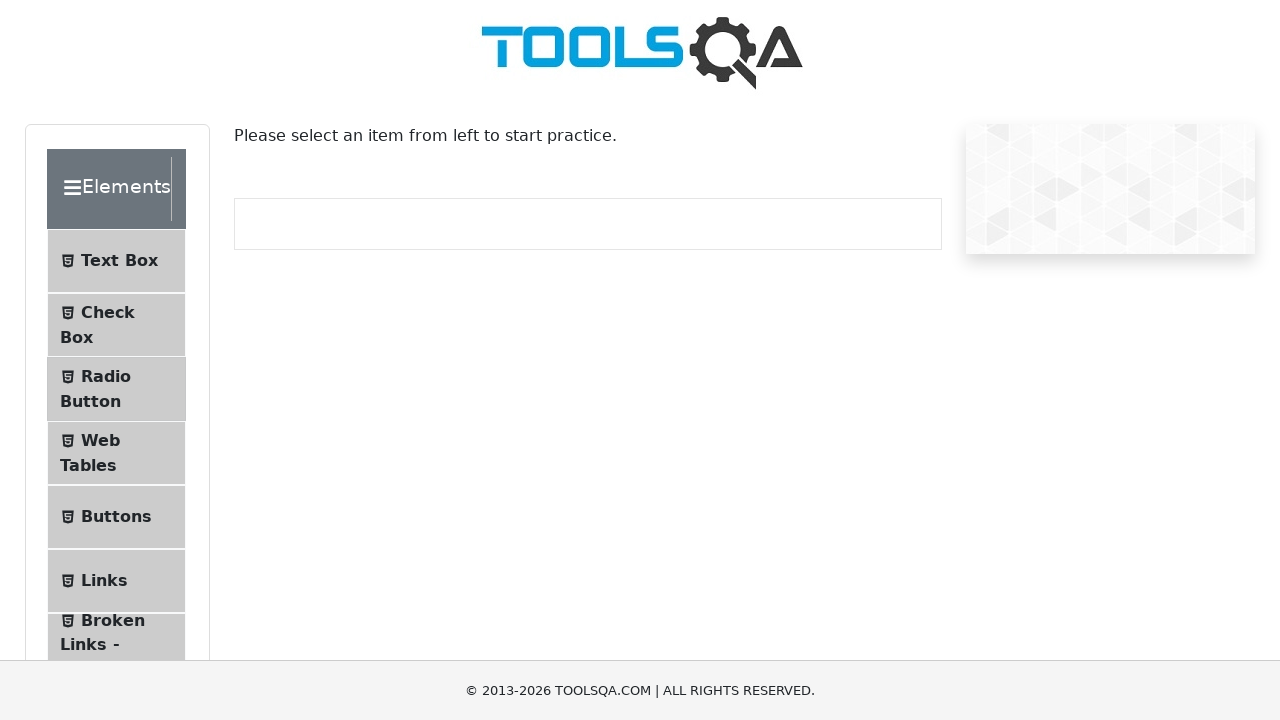